Tests clicking a button with a dynamic ID on the UI Testing Playground site to verify handling of elements with changing identifiers

Starting URL: http://uitestingplayground.com/dynamicid

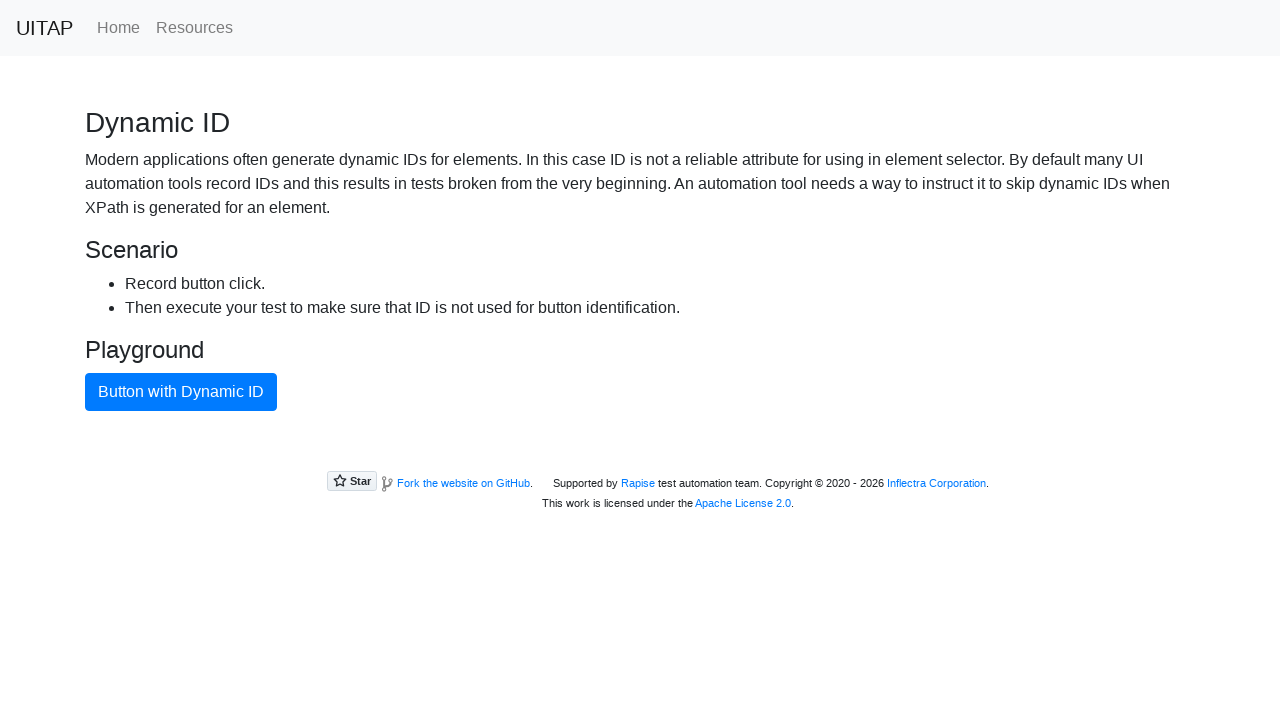

Clicked button with dynamic ID using class selector at (181, 392) on .btn.btn-primary
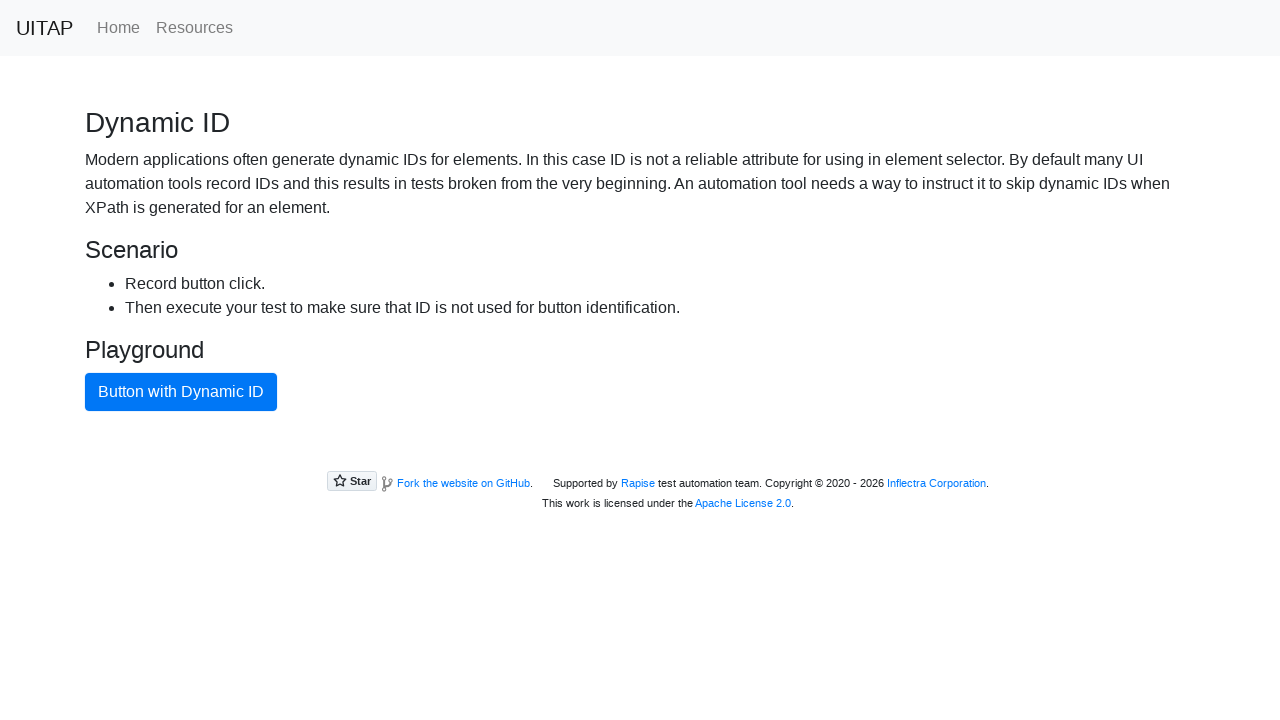

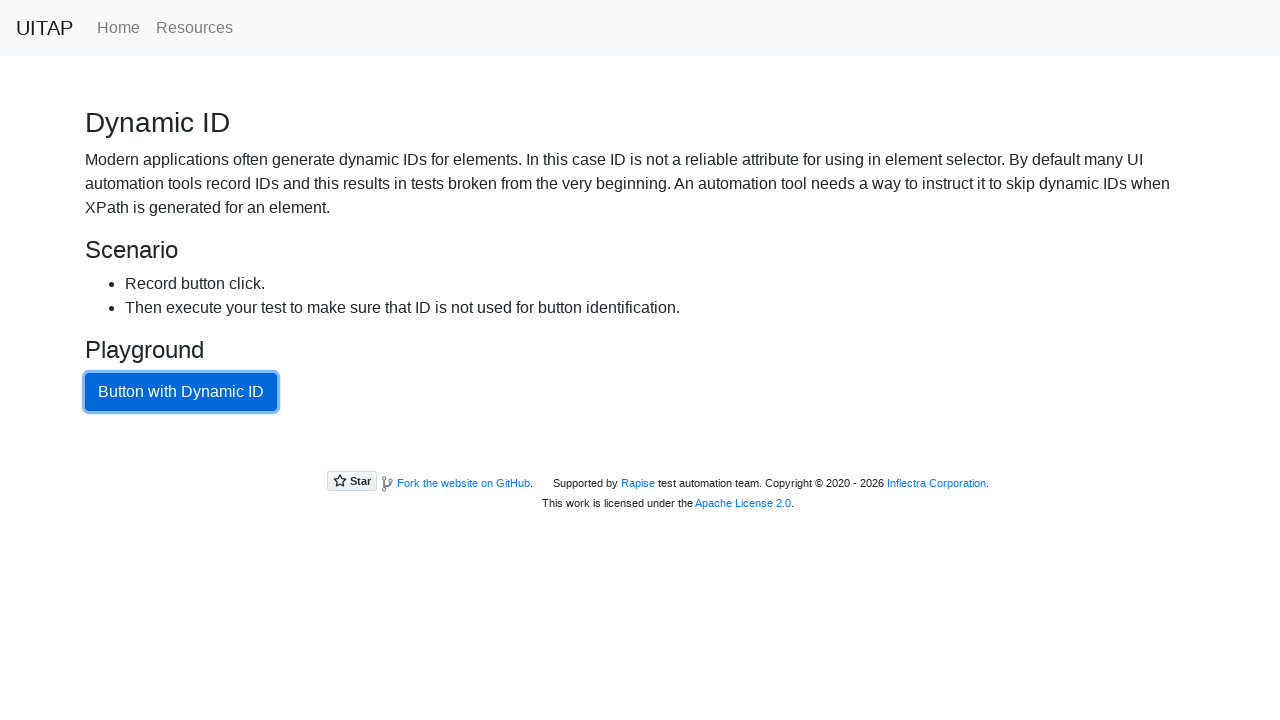